Tests a math problem form by reading a value from the page, calculating a mathematical formula (log of absolute value of 12*sin(x)), entering the result, checking required checkboxes, and submitting the form.

Starting URL: http://suninjuly.github.io/math.html

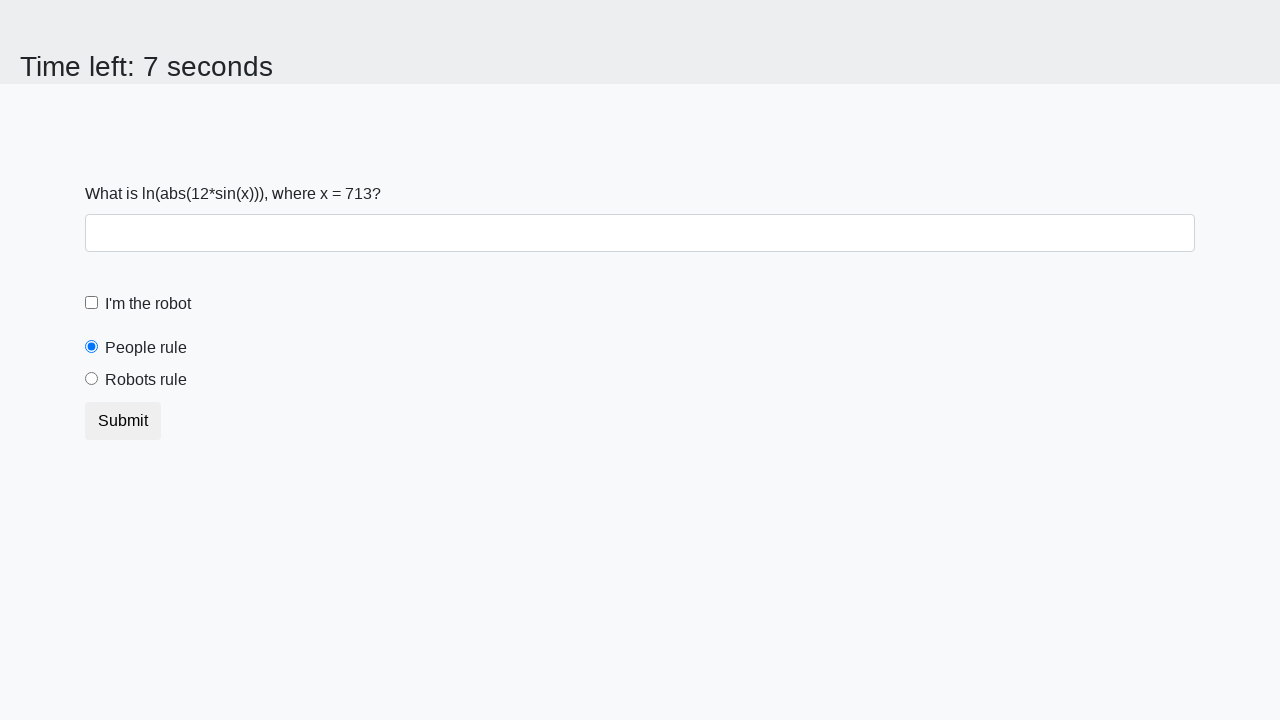

Located the x value element on the page
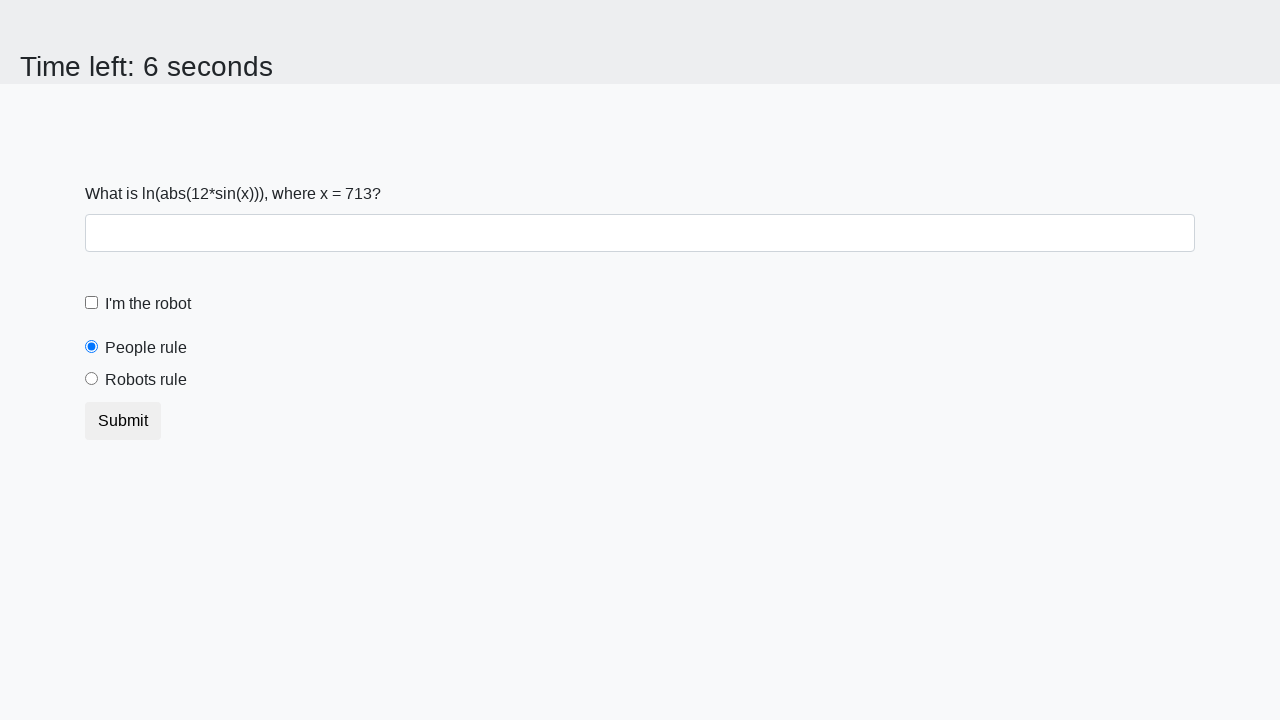

Read x value from page: 713
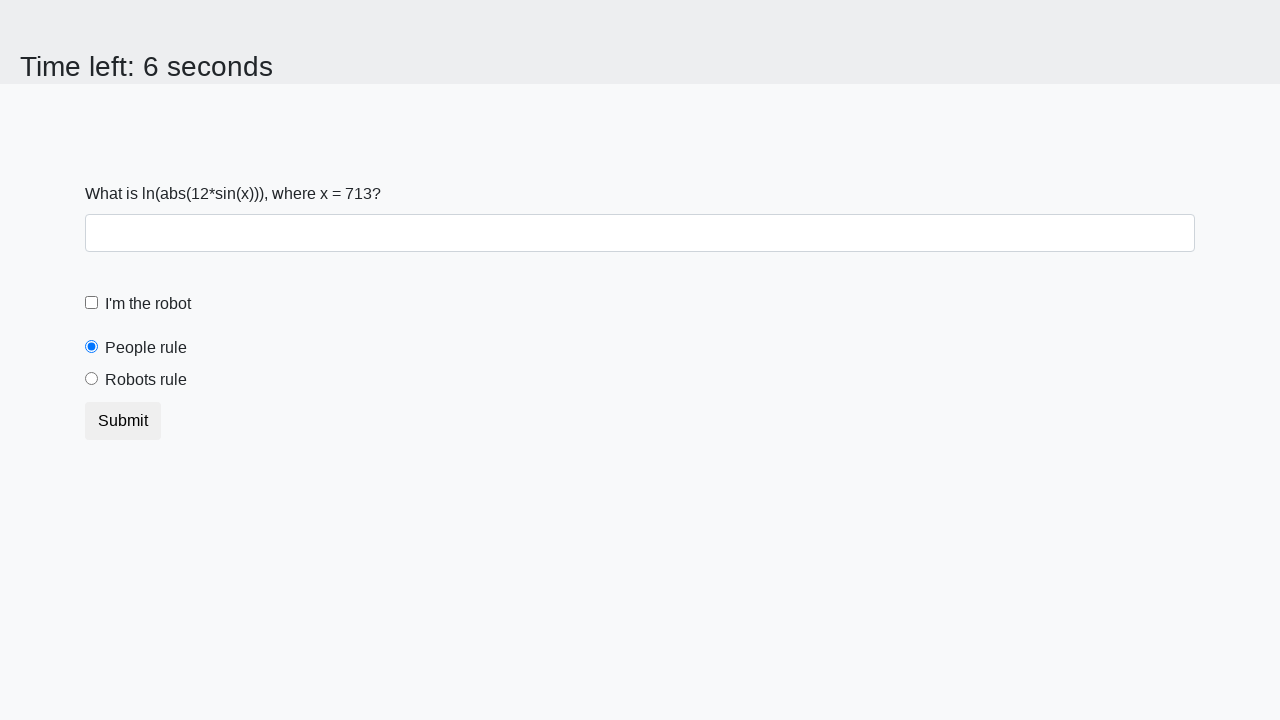

Calculated formula result: log(abs(12*sin(713))) = 0.5263389883917794
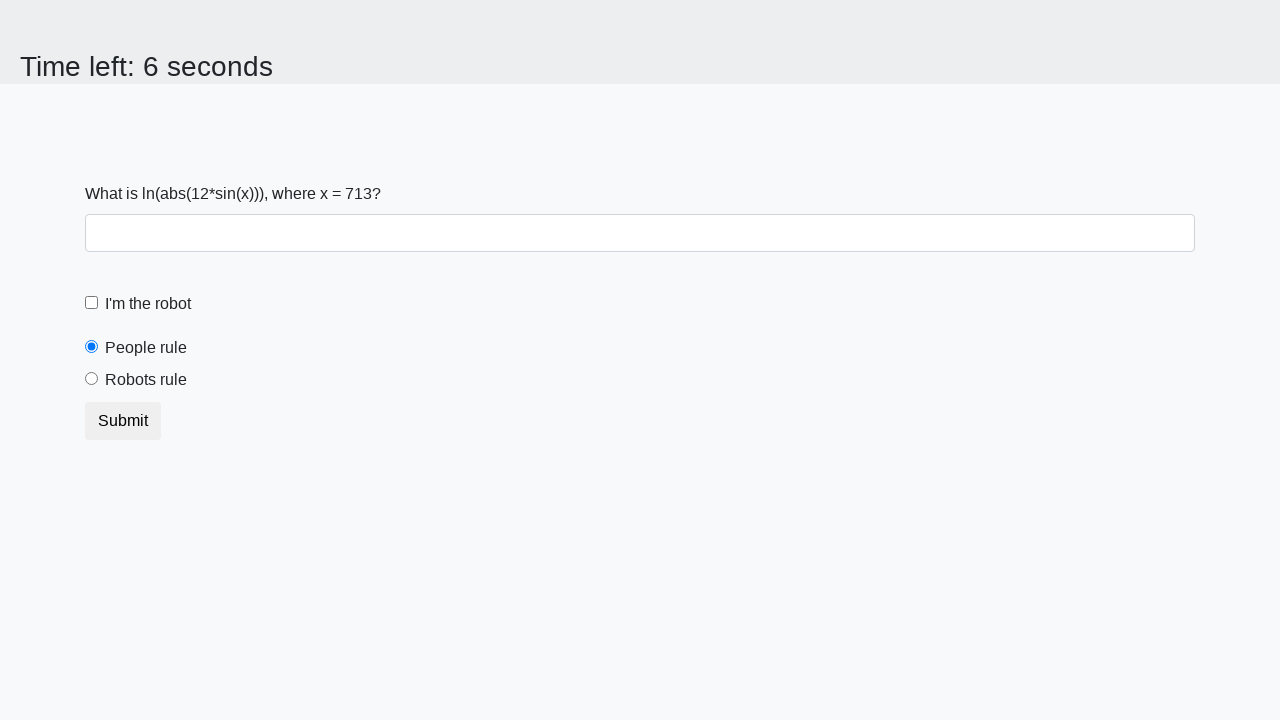

Filled answer input field with calculated value: 0.5263389883917794 on input
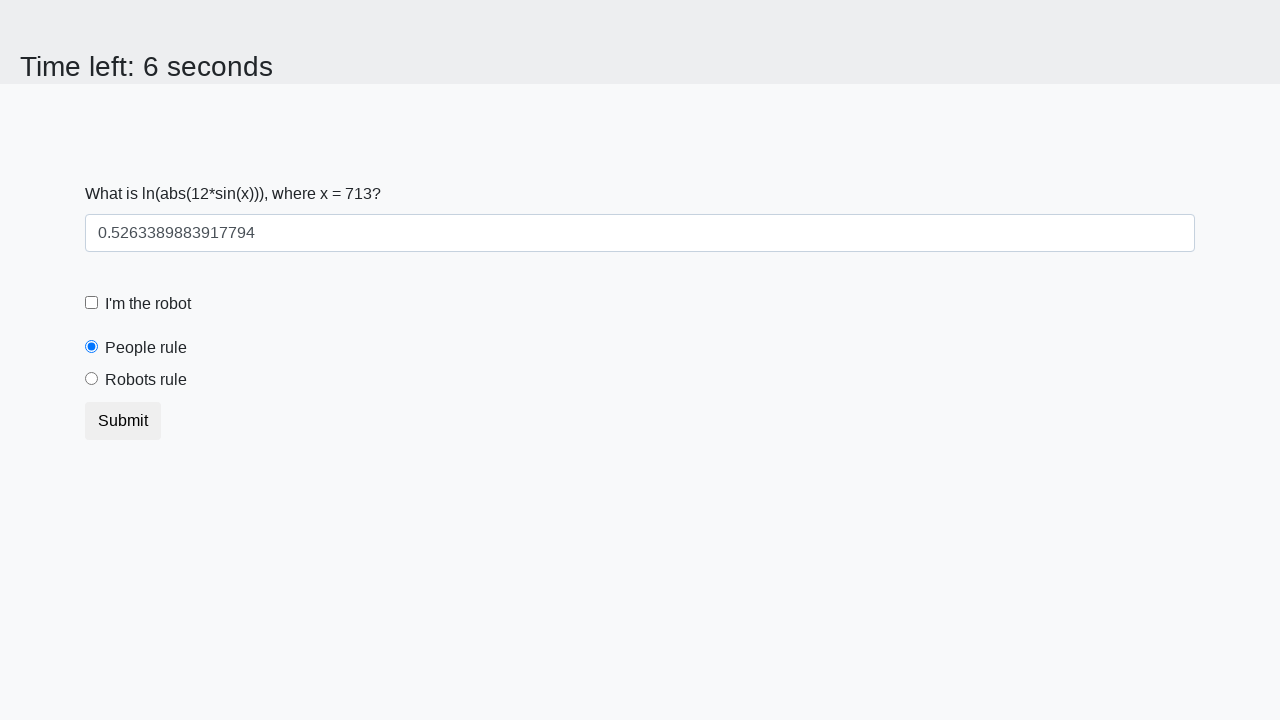

Clicked the robot checkbox at (148, 304) on label[for='robotCheckbox']
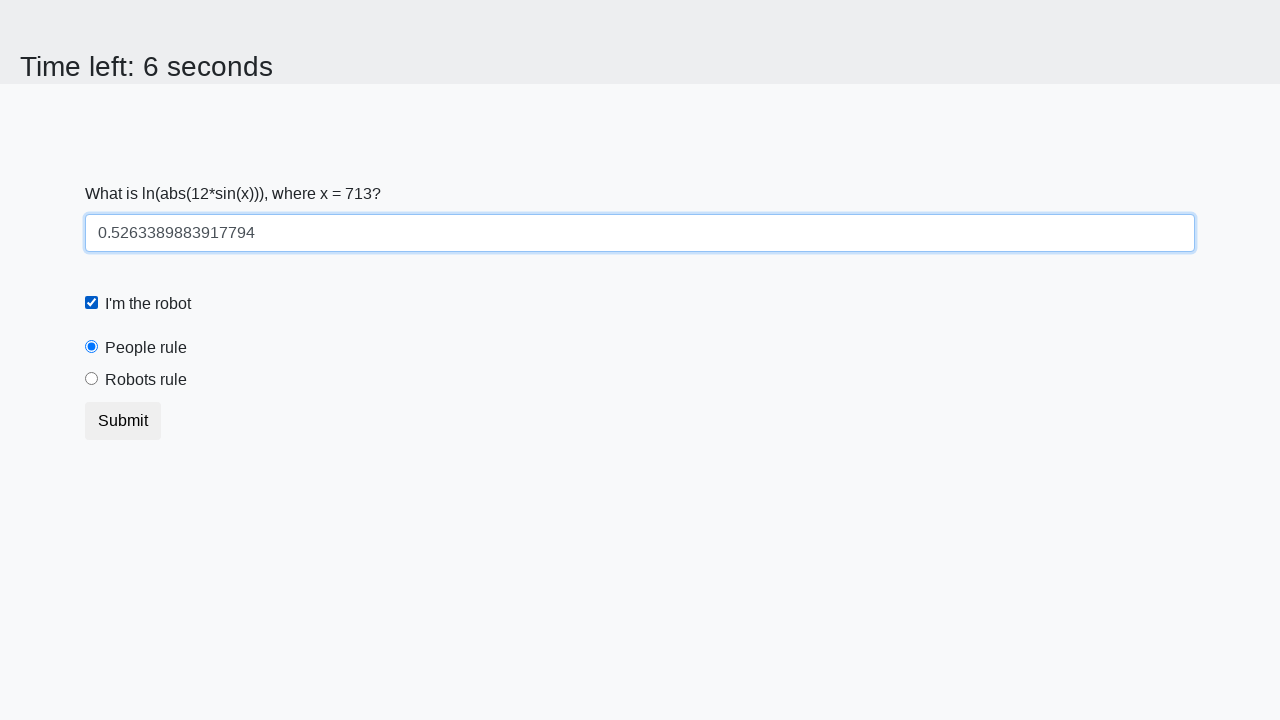

Clicked the robots rule radio button at (146, 380) on label[for='robotsRule']
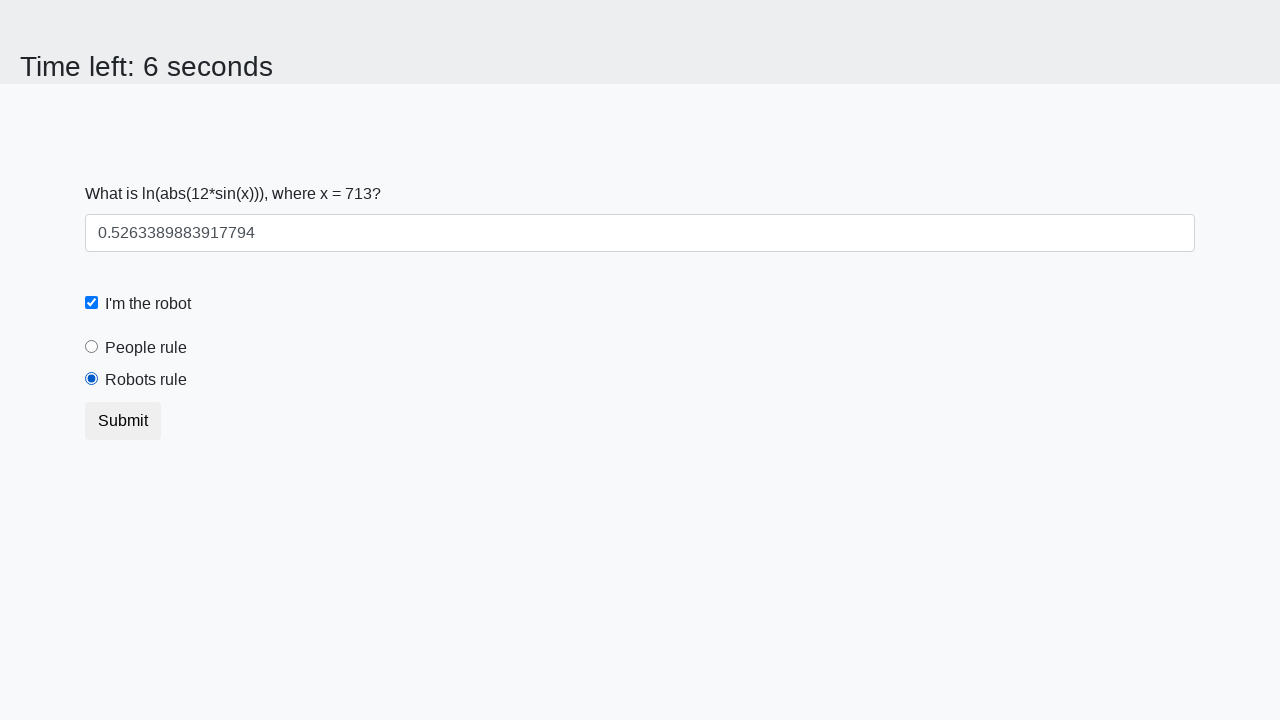

Clicked the submit button to submit the form at (123, 421) on button.btn
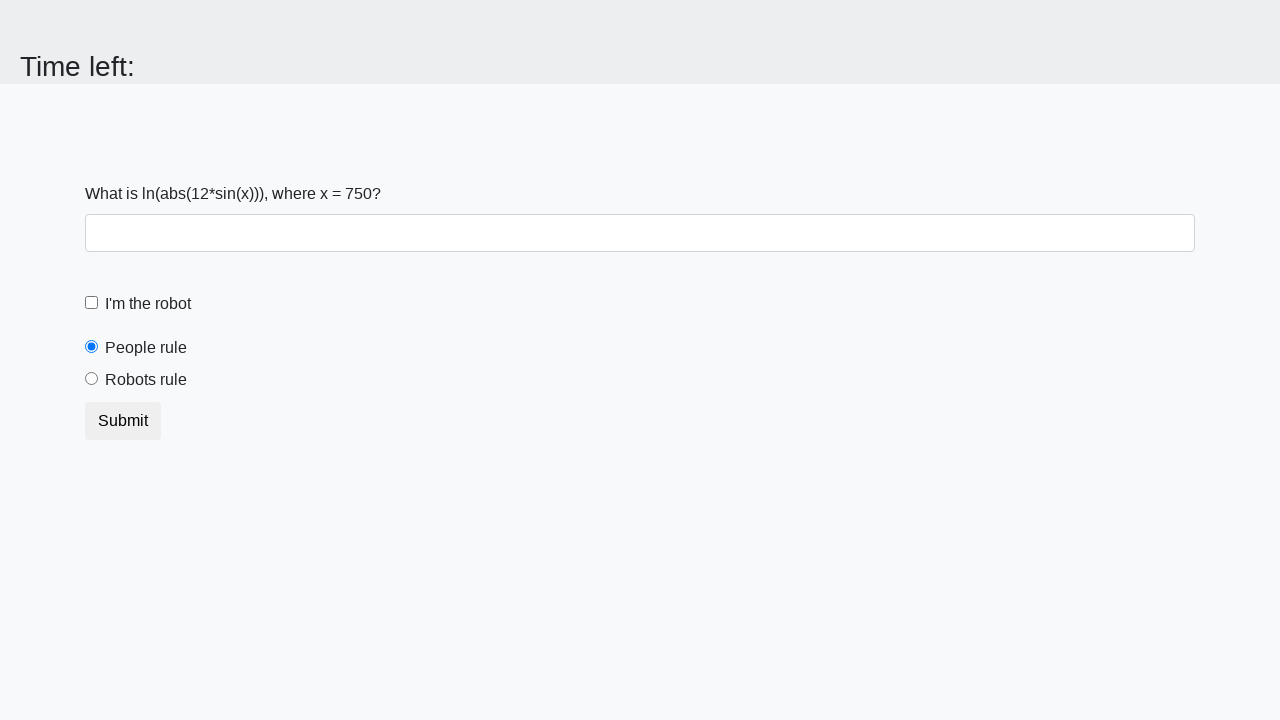

Waited 1000ms for page to process submission
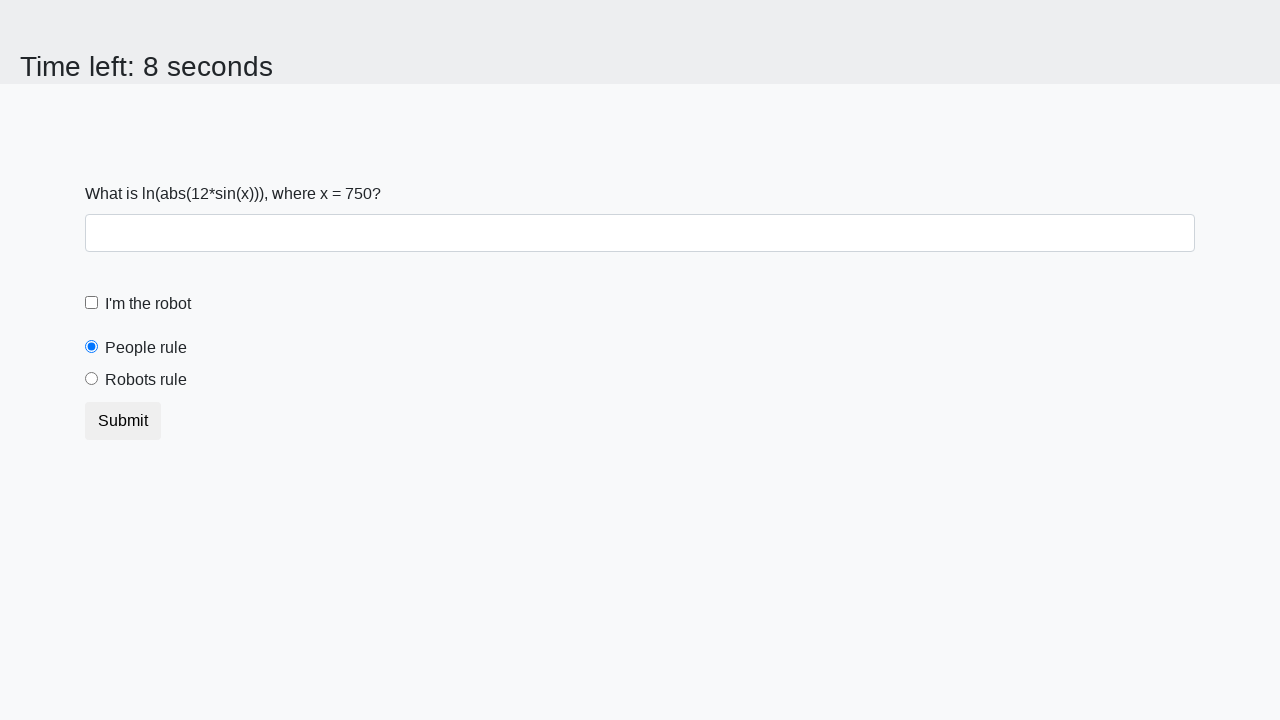

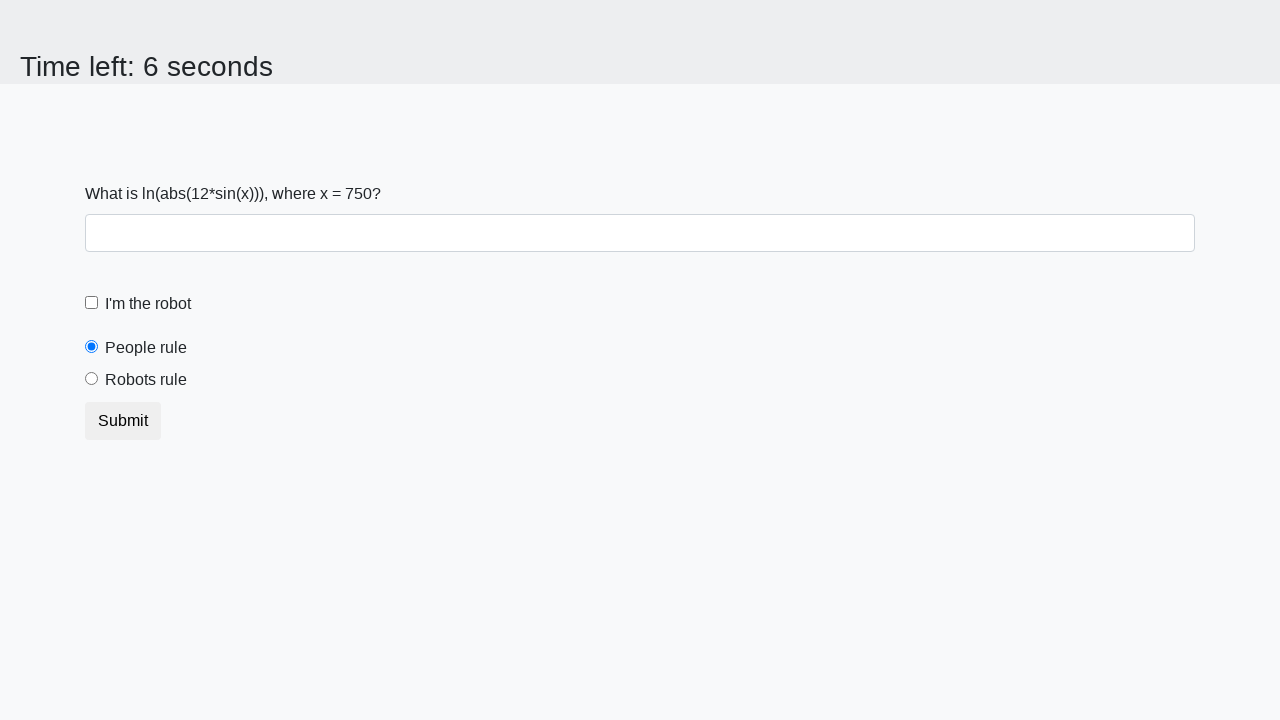